Tests that when a source location is selected, the same location is disabled in the destination dropdown

Starting URL: https://super-agent-webapp-dev.herokuapp.com/

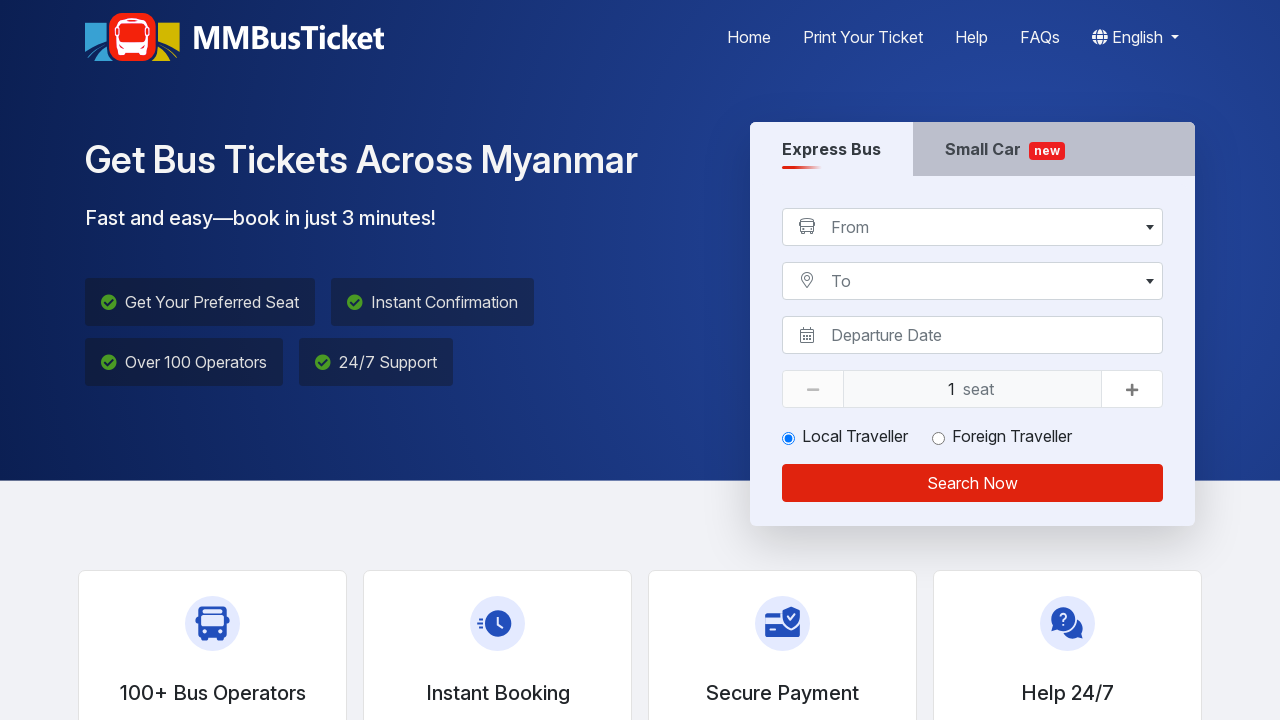

Selected 'Yangon (ရန်ကုန်)' from source location dropdown on //select[@id='selectFrom']
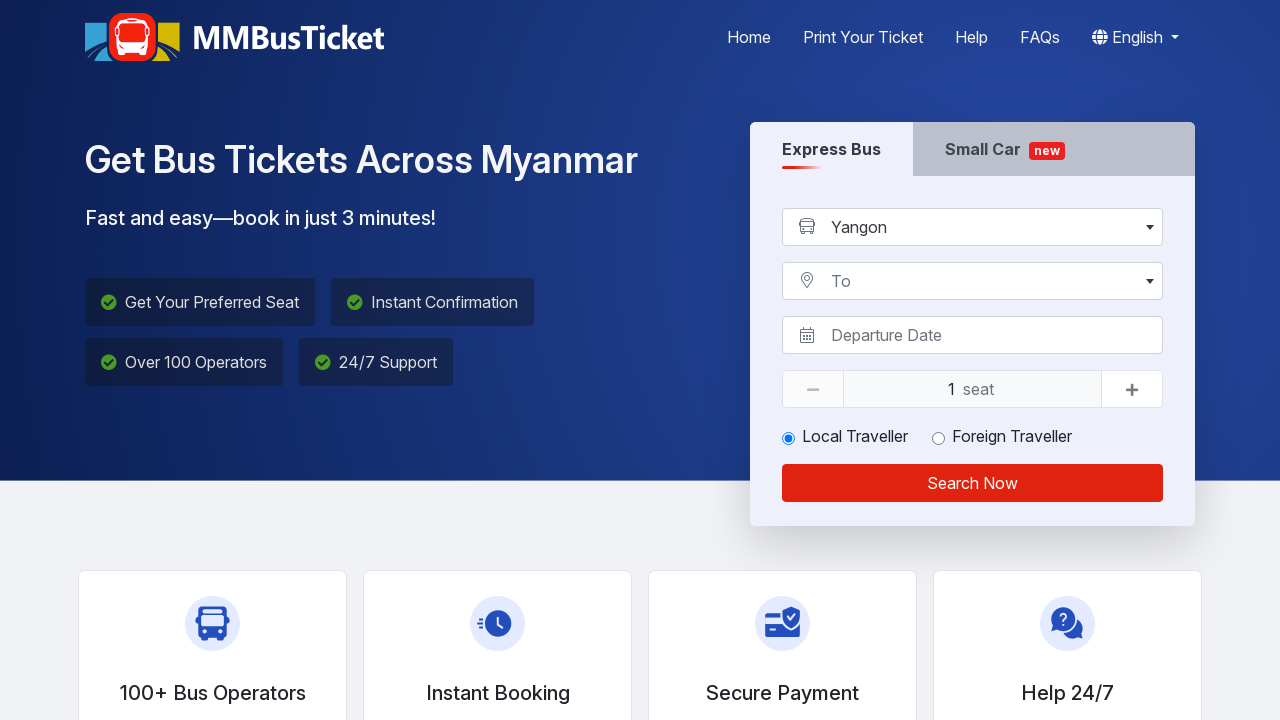

Retrieved selected source location text
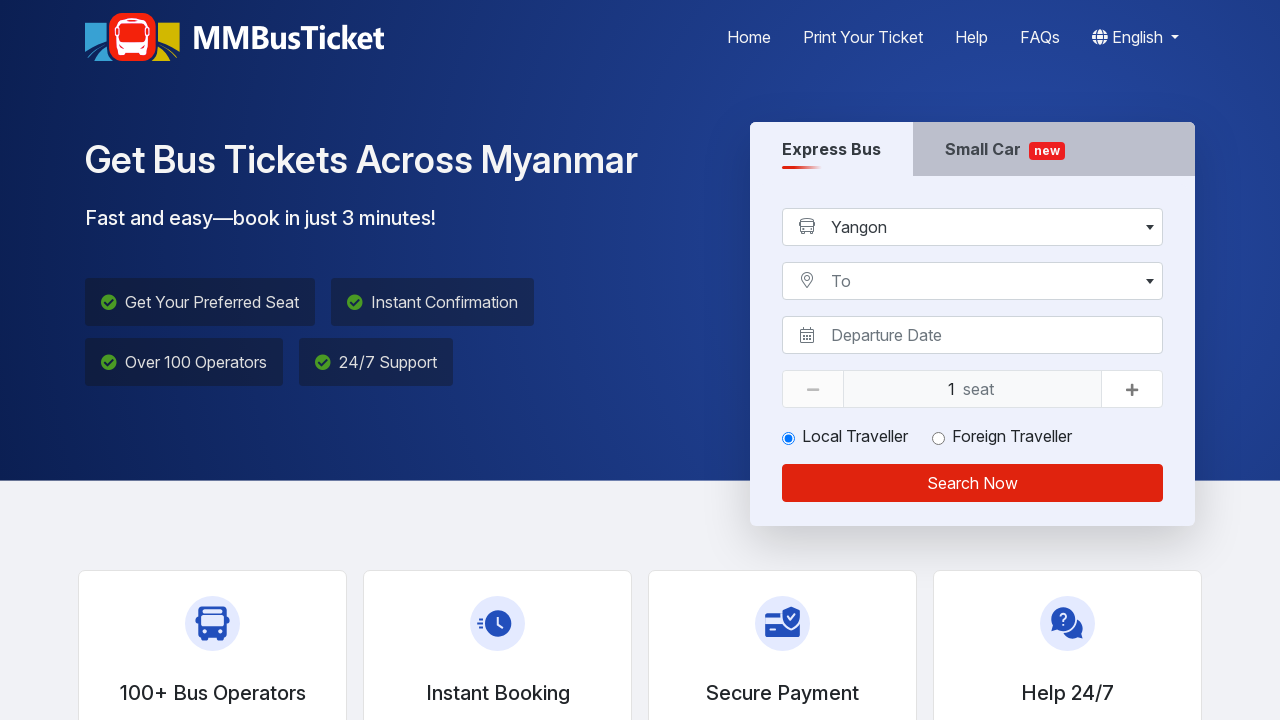

Clicked on destination dropdown to open it at (972, 281) on xpath=//span[@title='To']
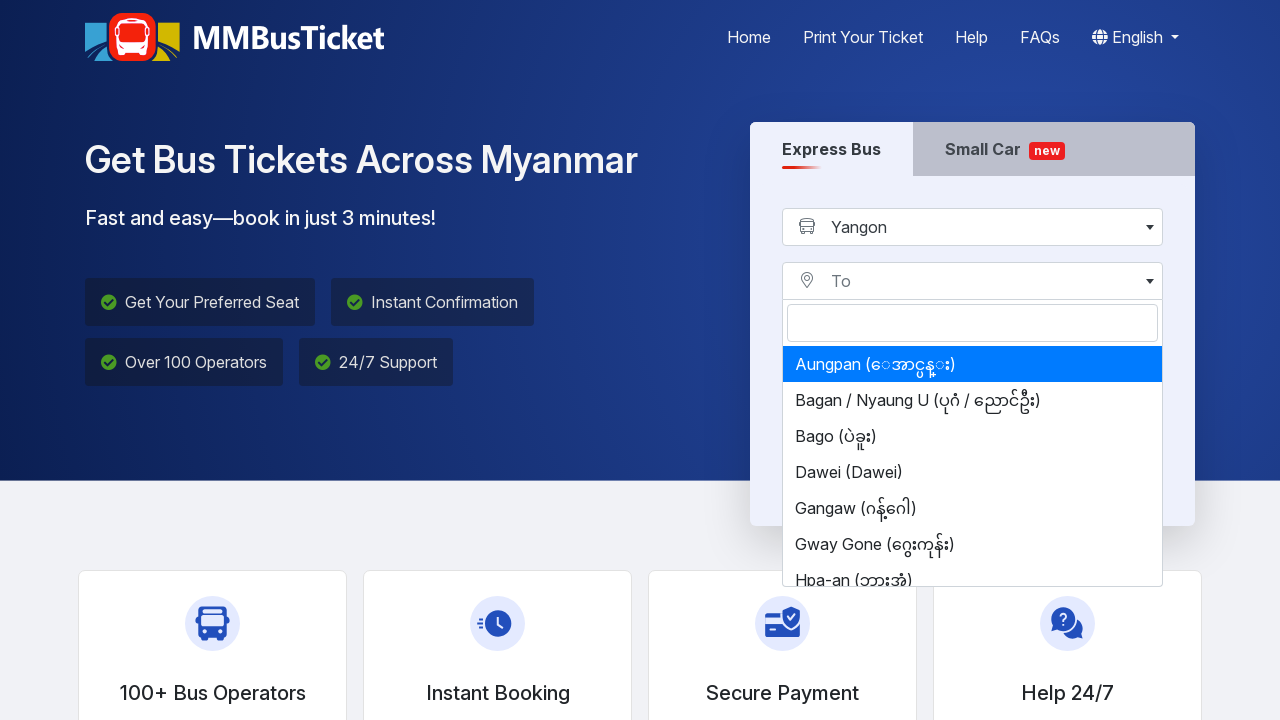

Waited for disabled location option to appear in destination list
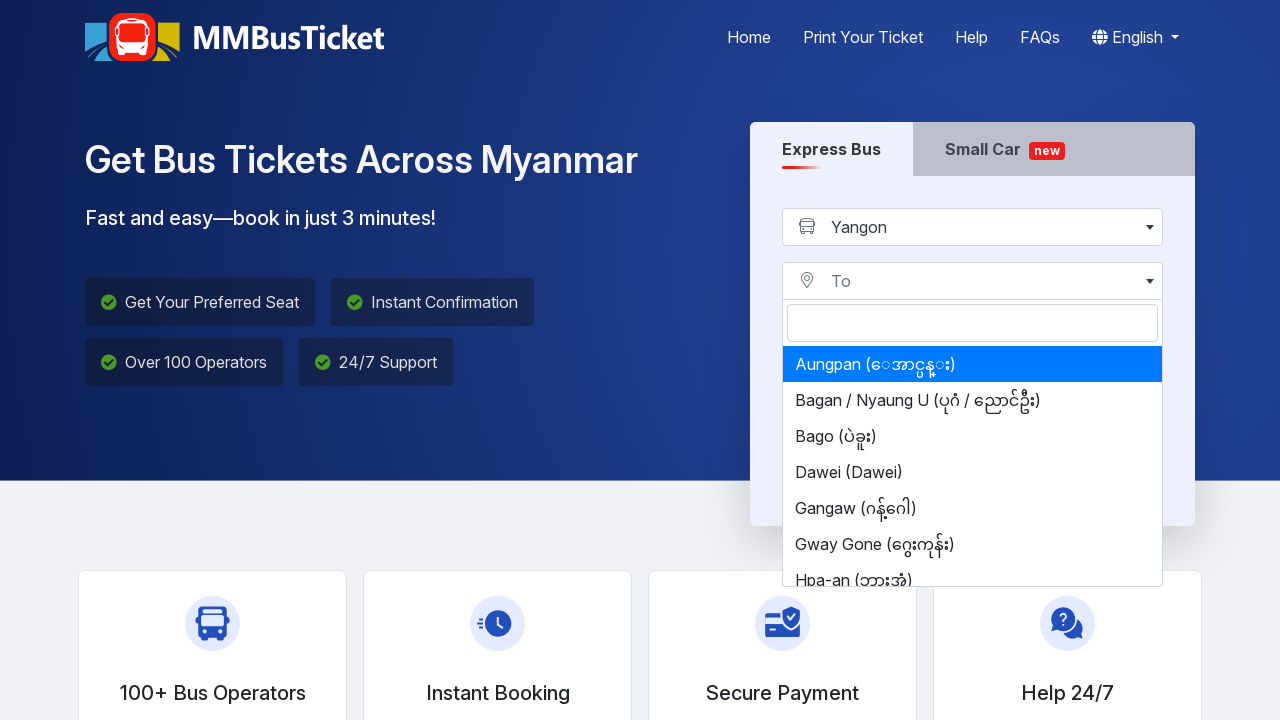

Retrieved aria-disabled attribute from location option
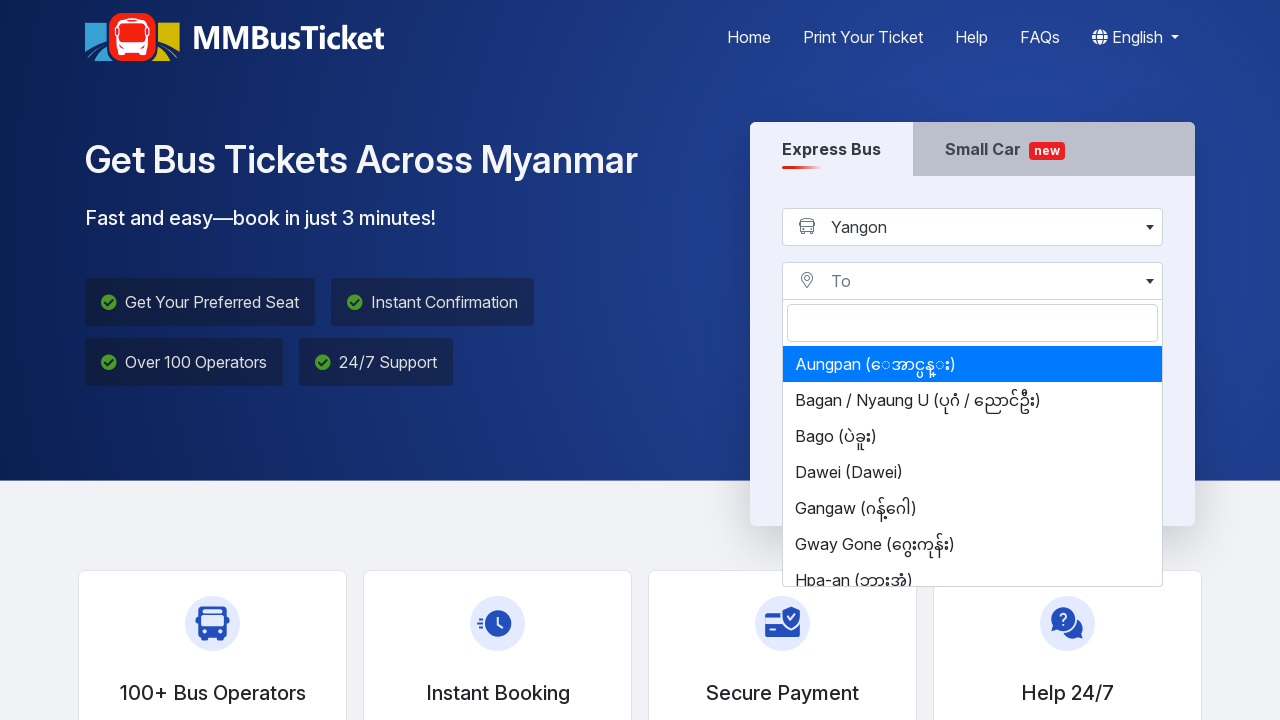

Retrieved text content of disabled location option
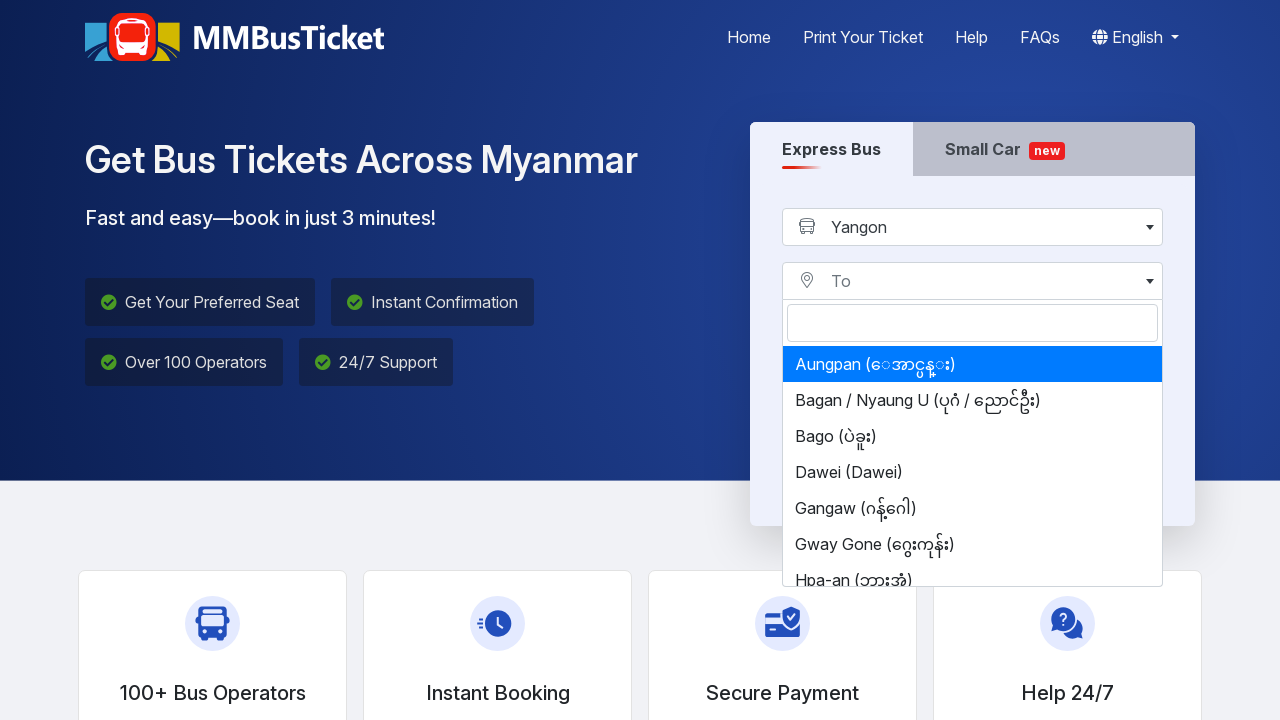

Assertion passed: Selected source location is disabled in destination dropdown
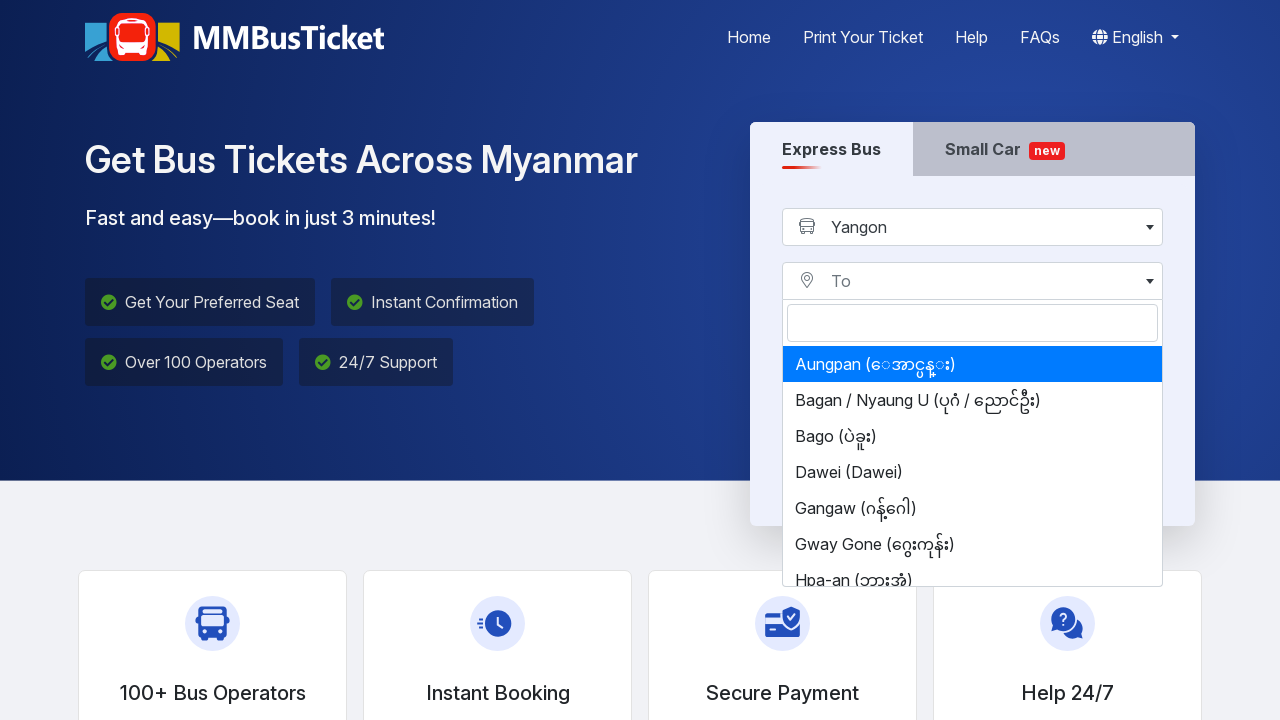

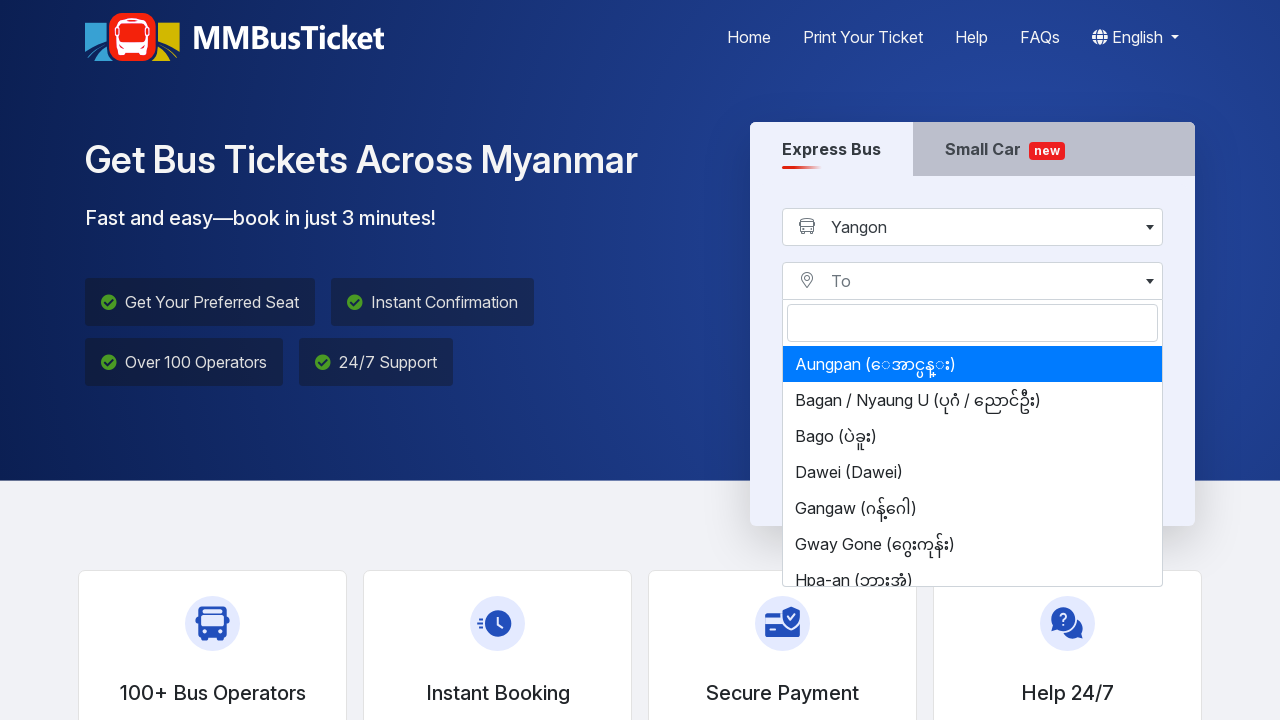